Navigates to the RedBus homepage and verifies the page loads successfully

Starting URL: https://www.redbus.com/

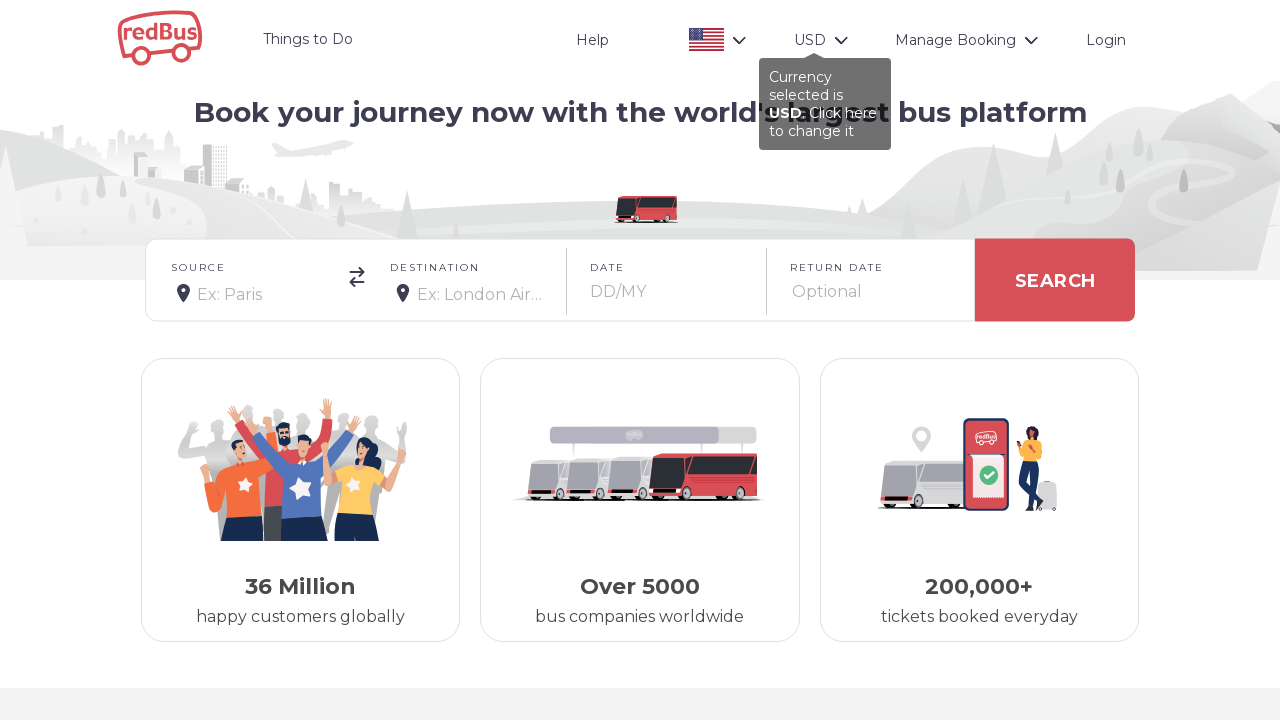

Waited for RedBus homepage to reach domcontentloaded state
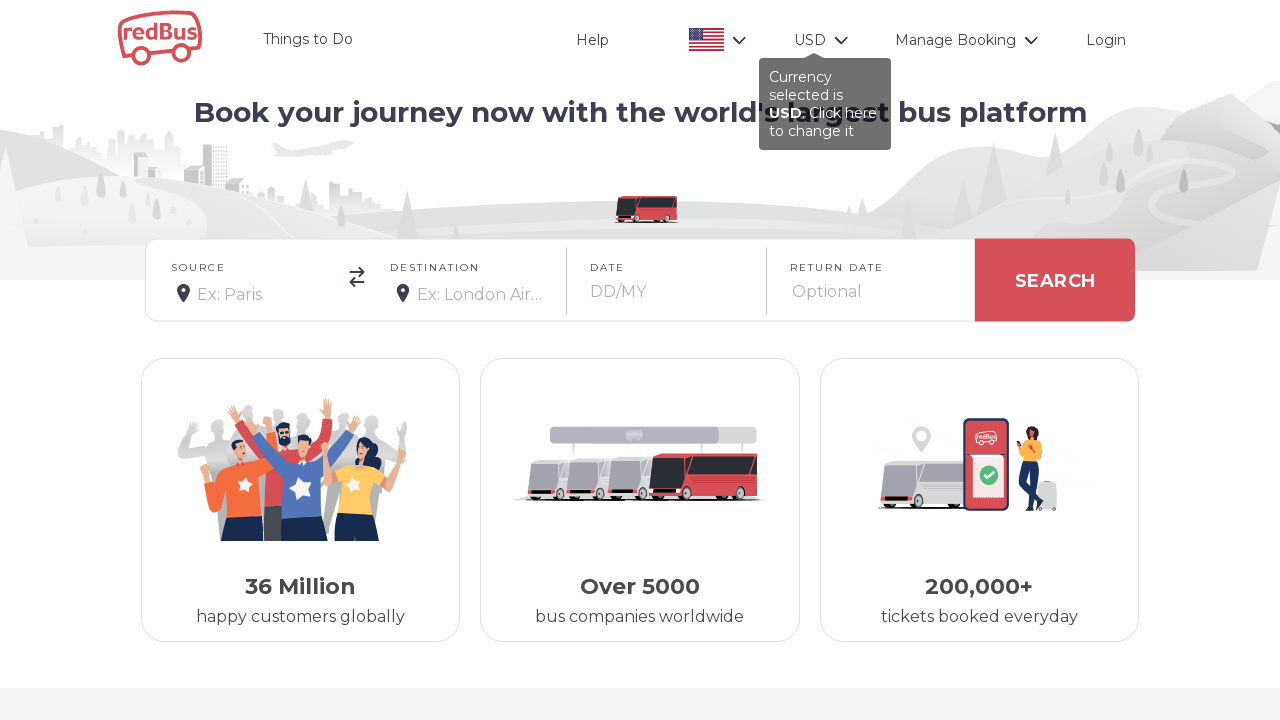

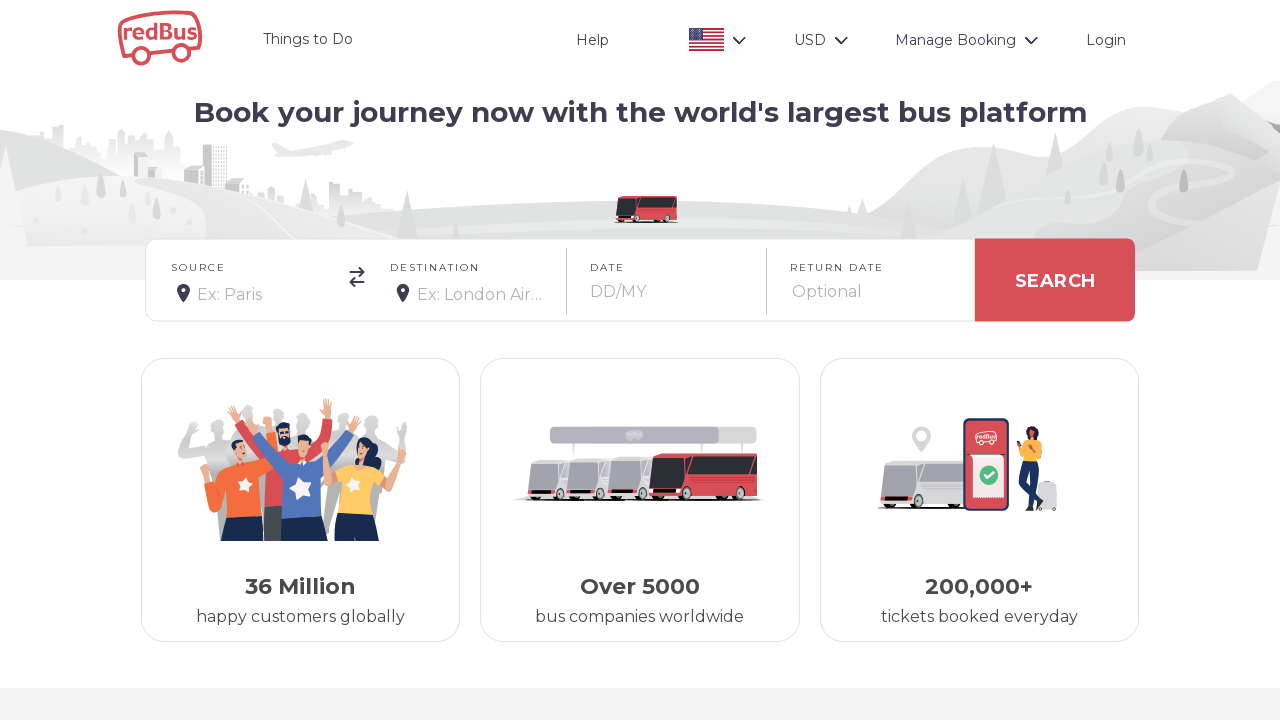